Tests hotel listing functionality by clicking on the hotel list button and verifying that hotels are displayed

Starting URL: http://hotel-v3.progmasters.hu/

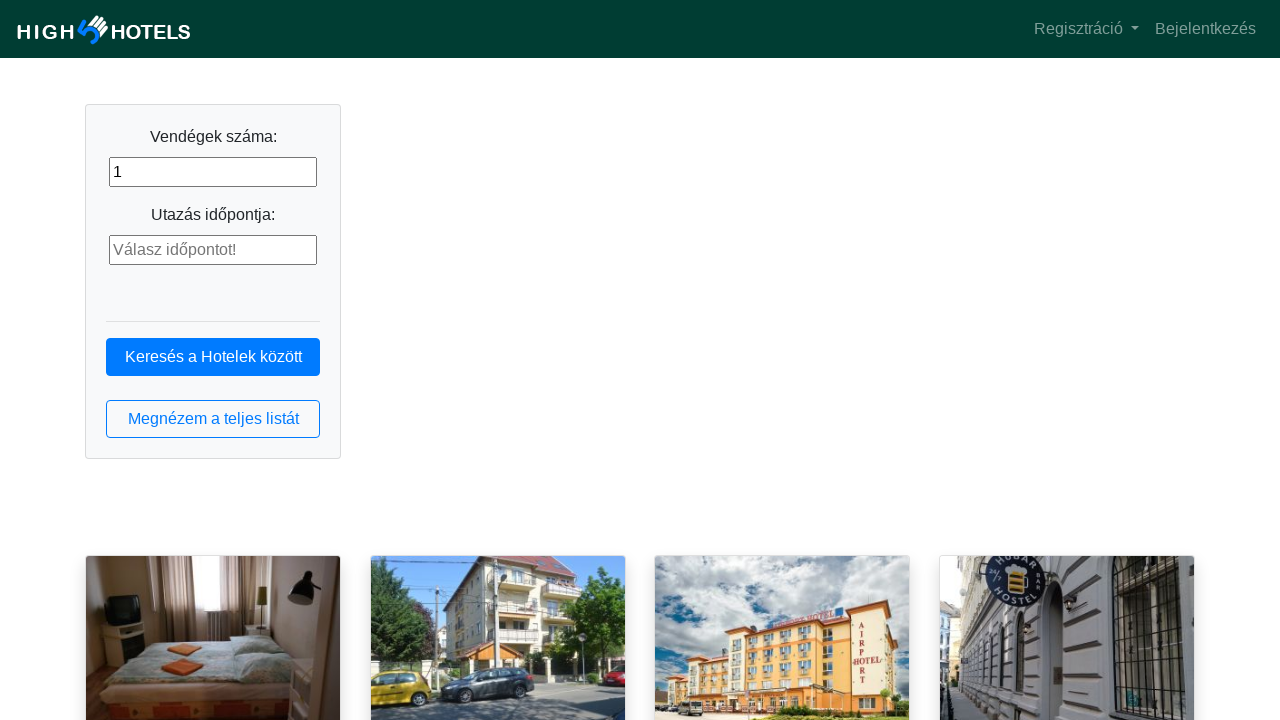

Clicked the hotel list button at (213, 419) on button.btn.btn-outline-primary.btn-block
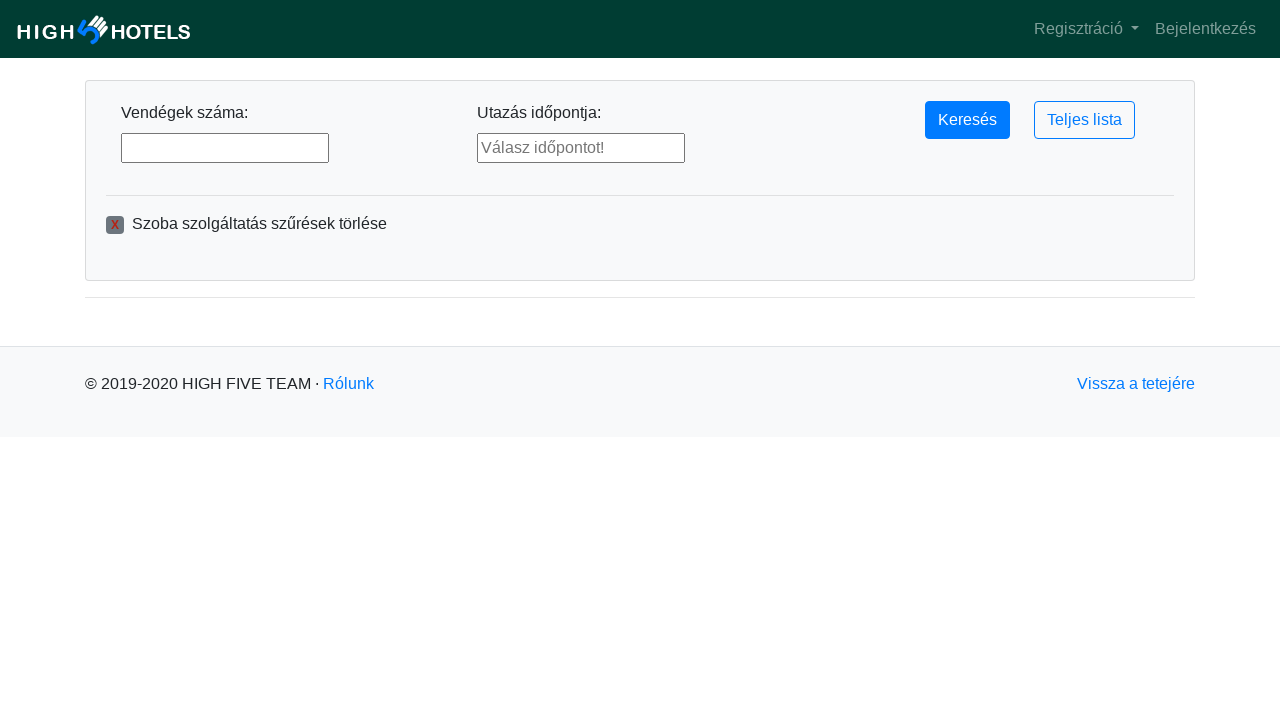

Hotel list loaded - hotel items are now visible
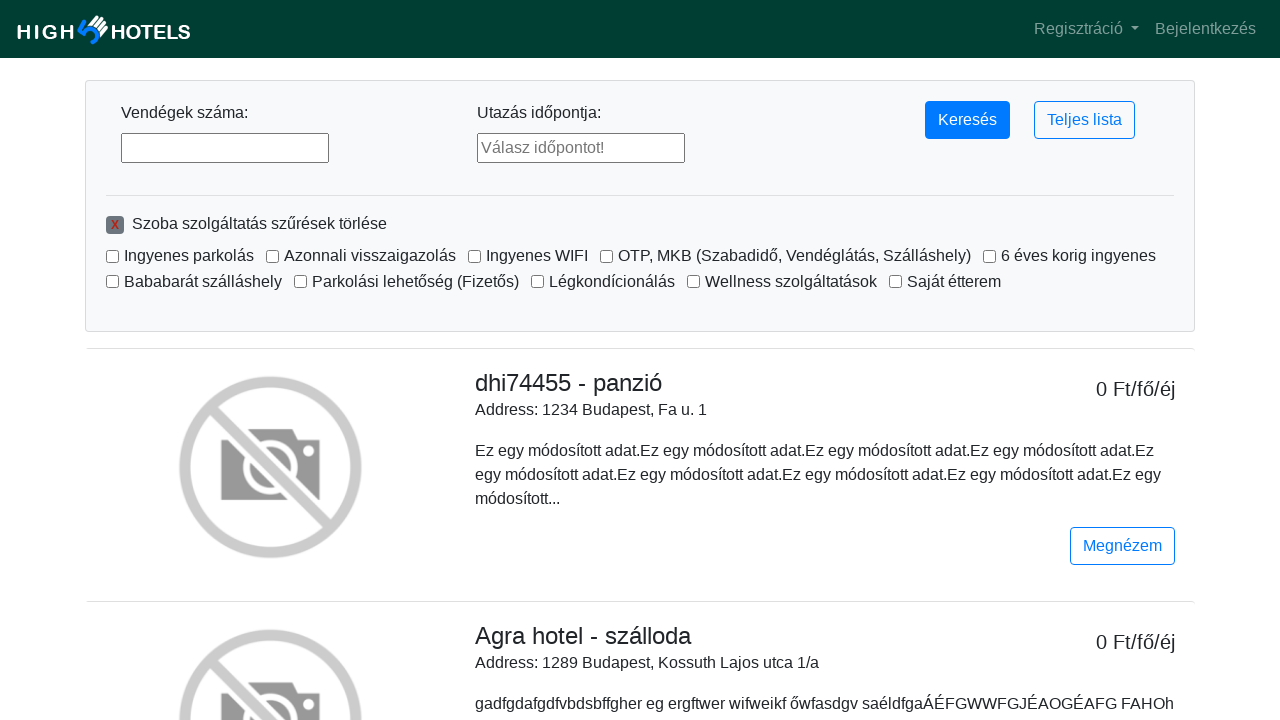

Located hotel list items
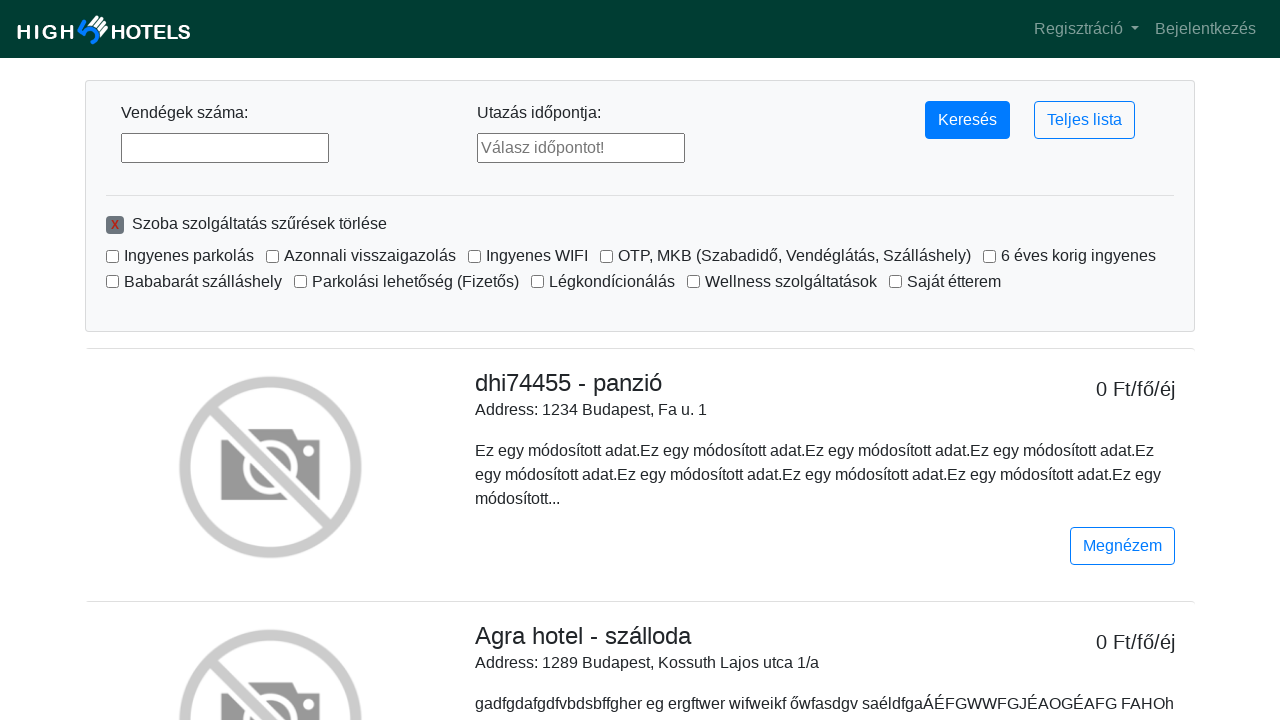

Verified first hotel item is displayed
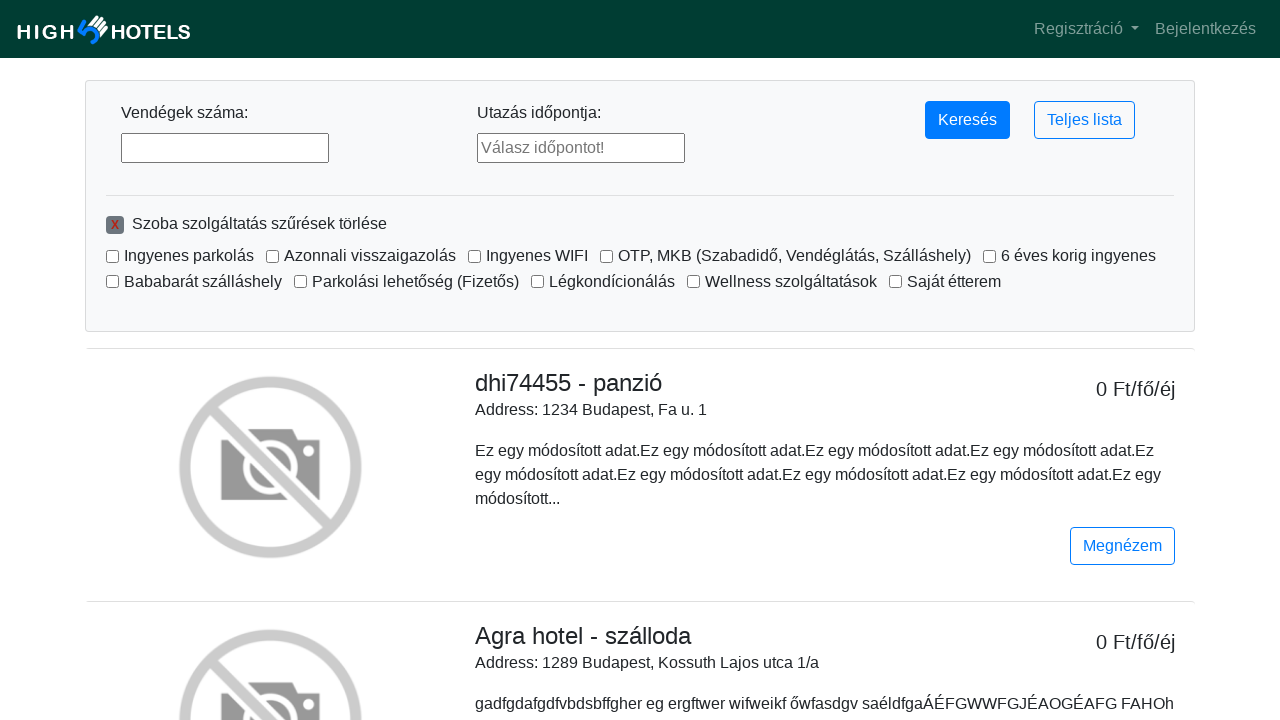

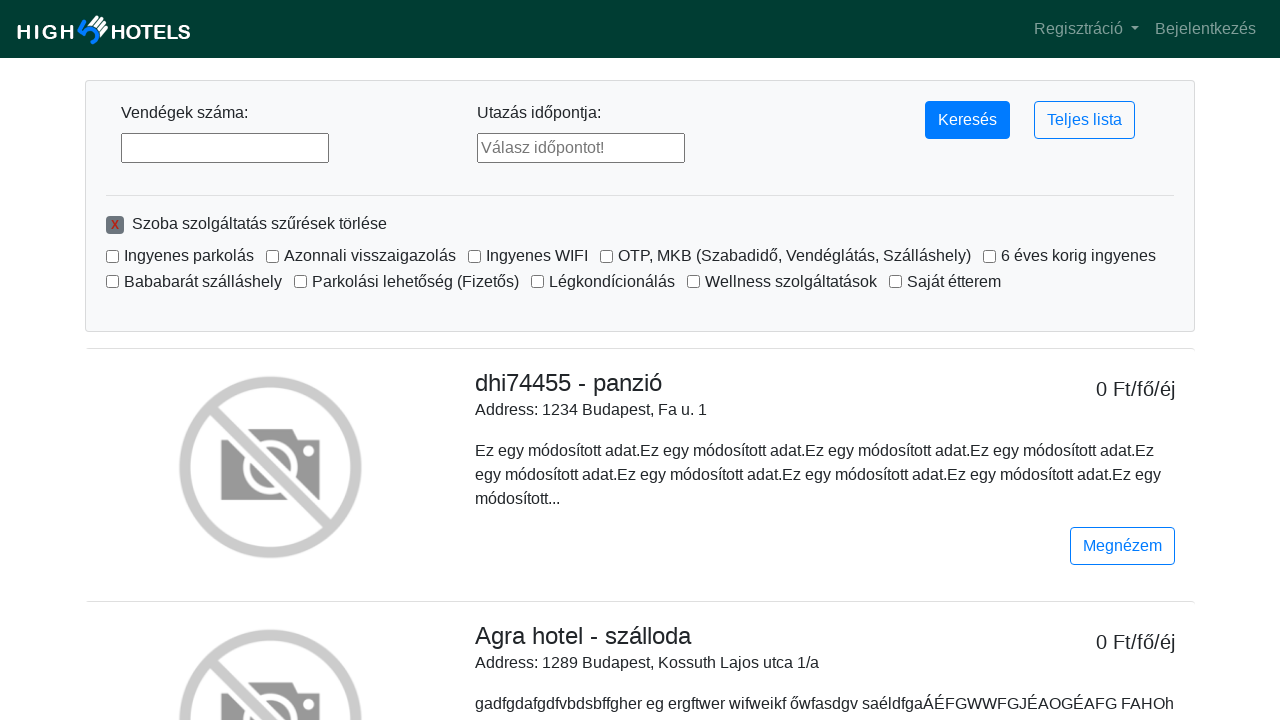